Tests notification messages by repeatedly clicking a link and verifying the notification text appears correctly

Starting URL: https://the-internet.herokuapp.com/notification_message_rendered

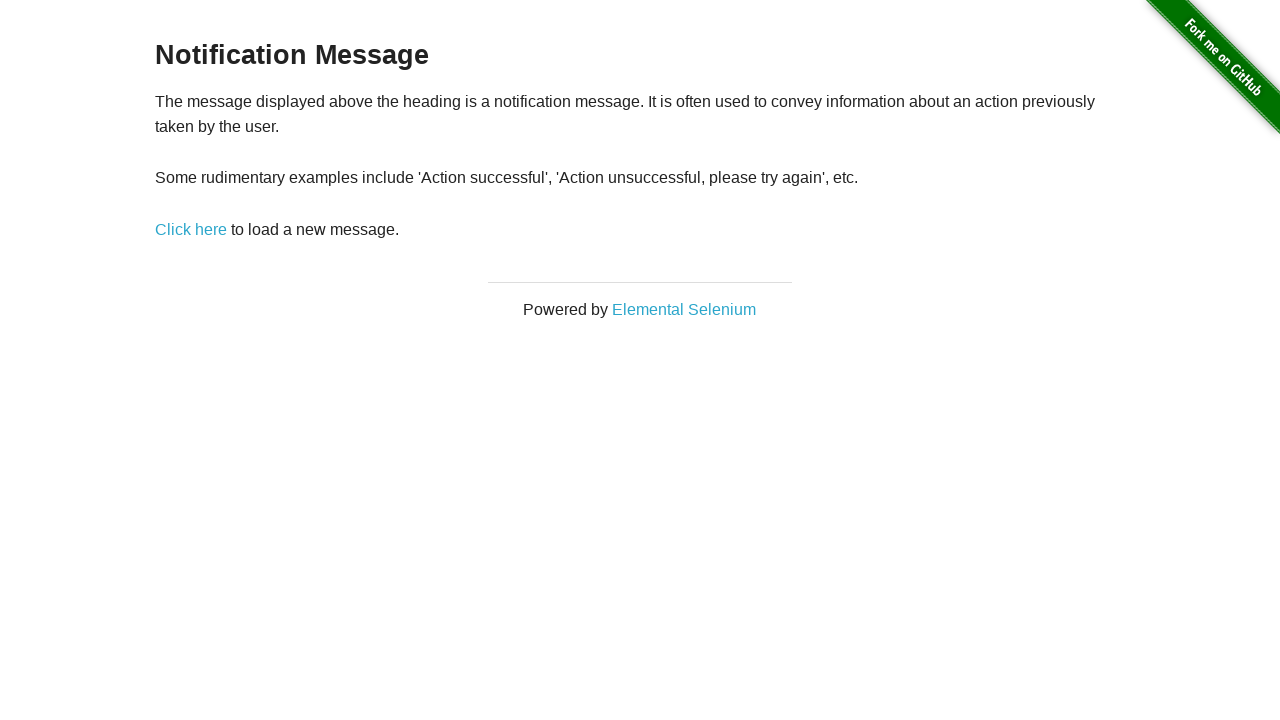

Navigated to notification message rendered page
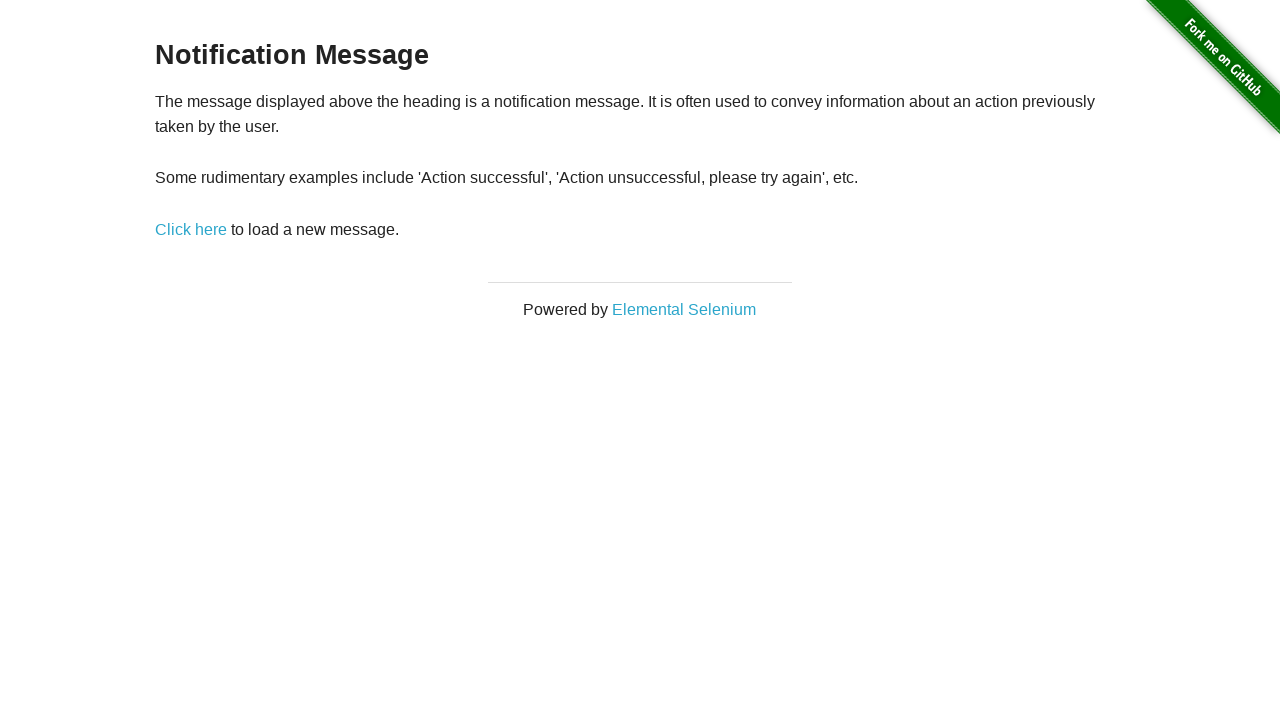

Clicked notification trigger link (iteration 1) at (191, 229) on xpath=//*[@id="content"]/div/p/a
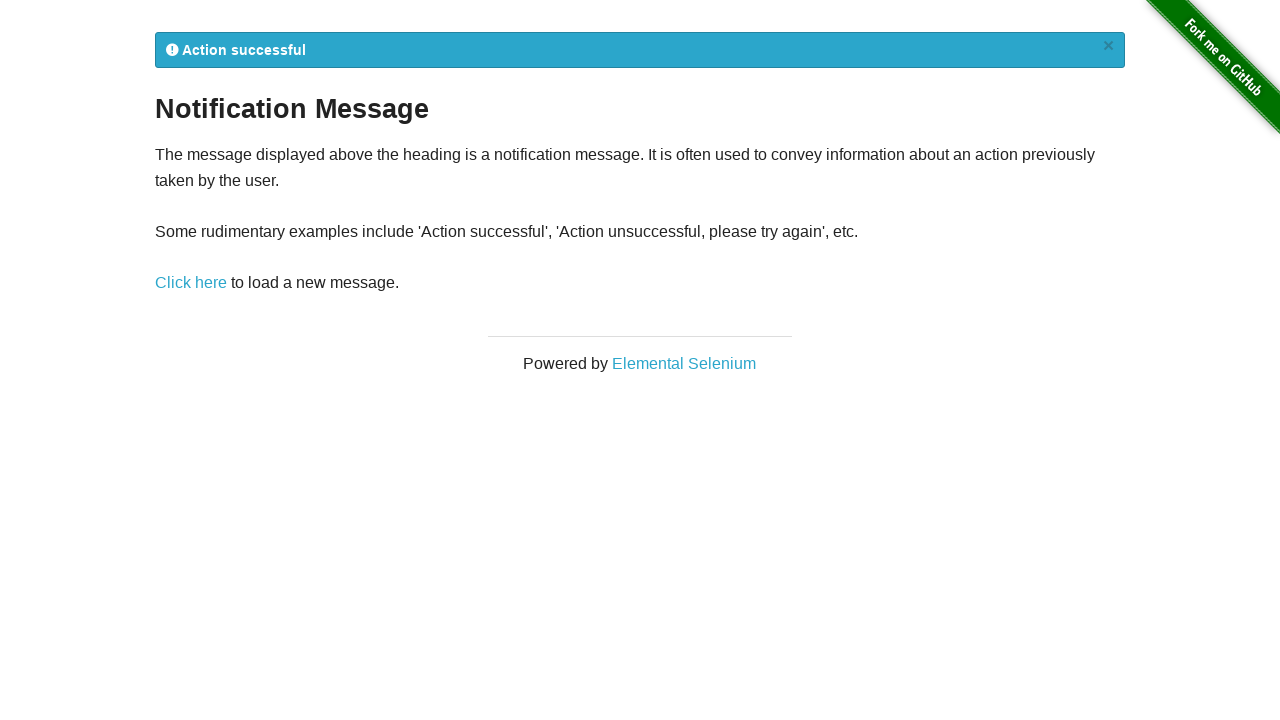

Notification element appeared and is visible
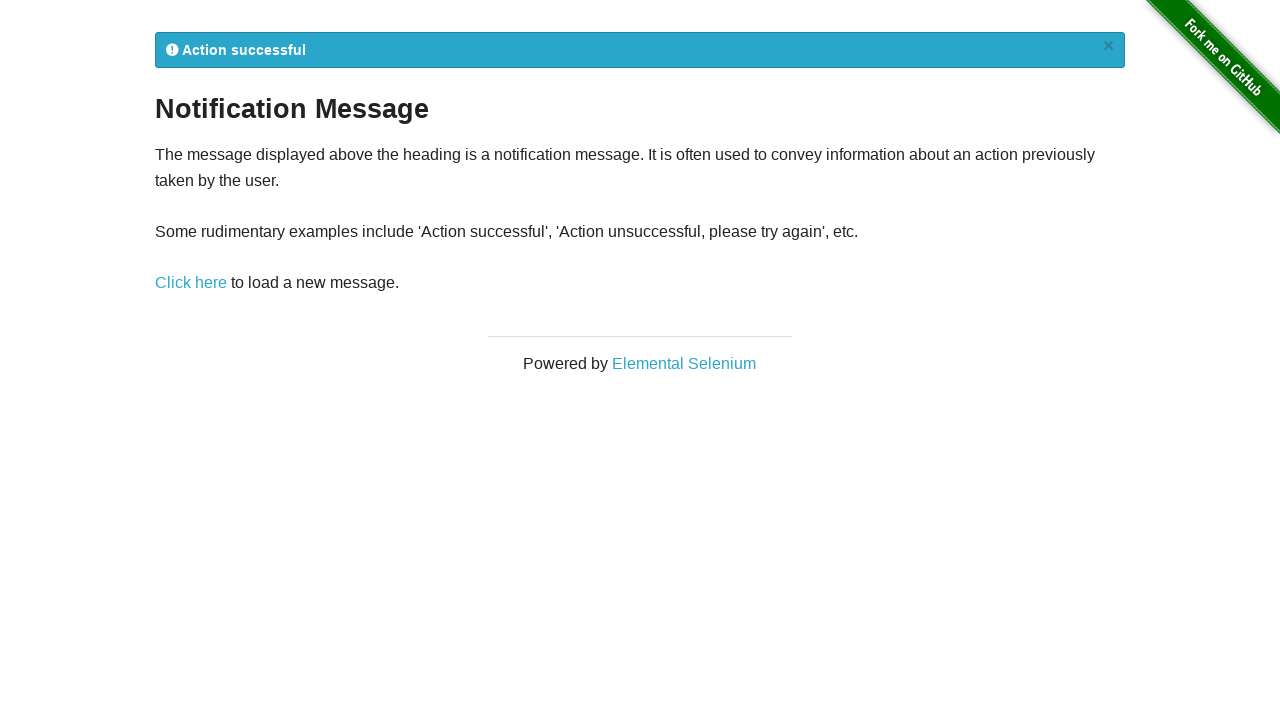

Extracted notification text: 'Action successful'
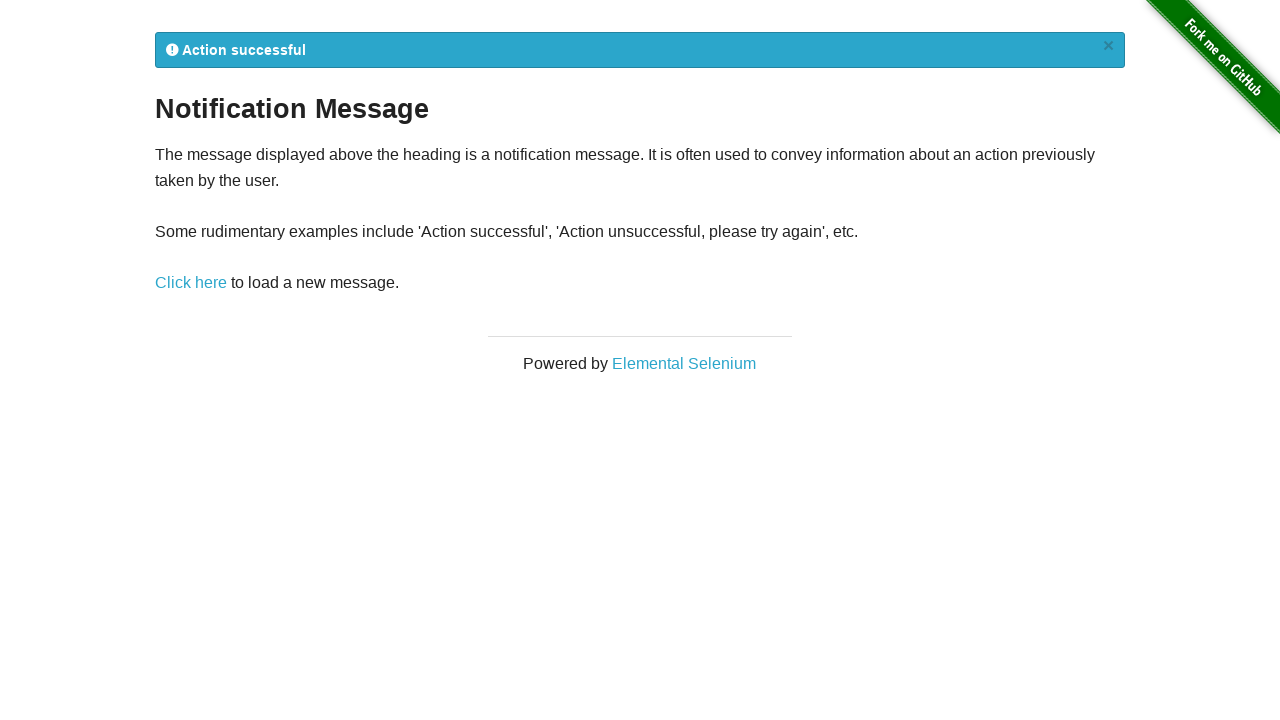

Clicked notification trigger link (iteration 2) at (191, 283) on xpath=//*[@id="content"]/div/p/a
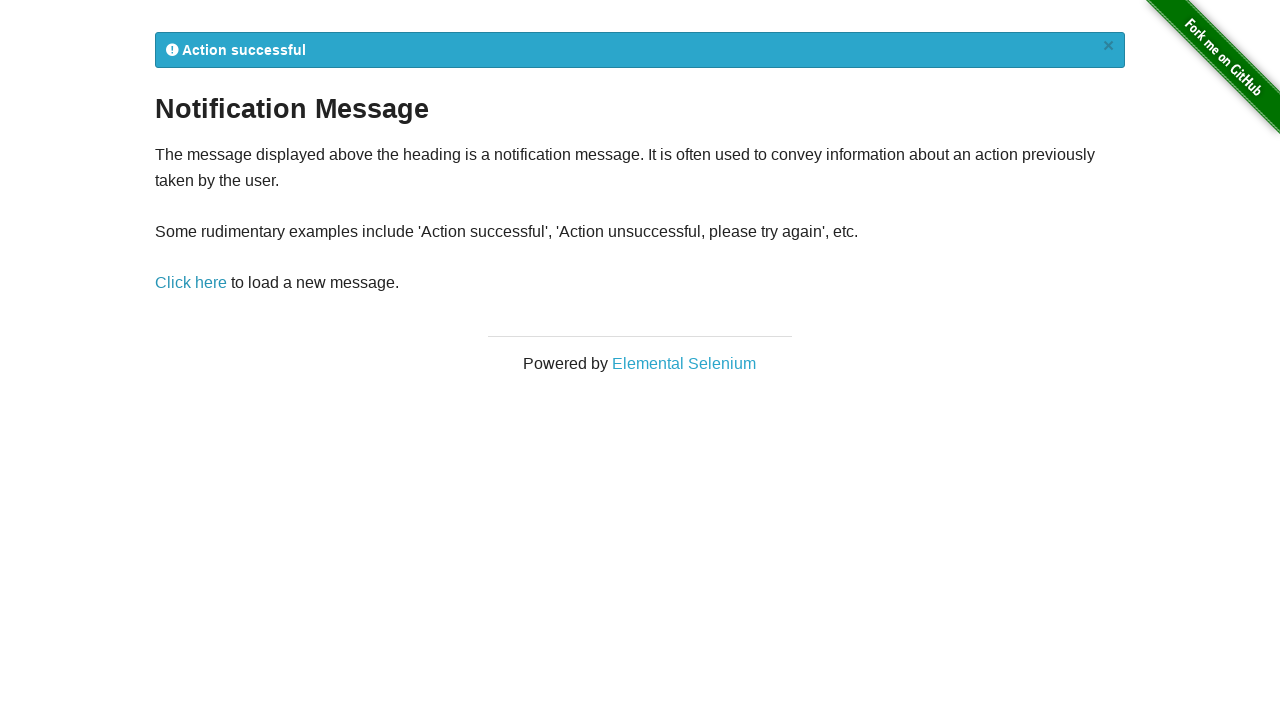

Notification element appeared and is visible
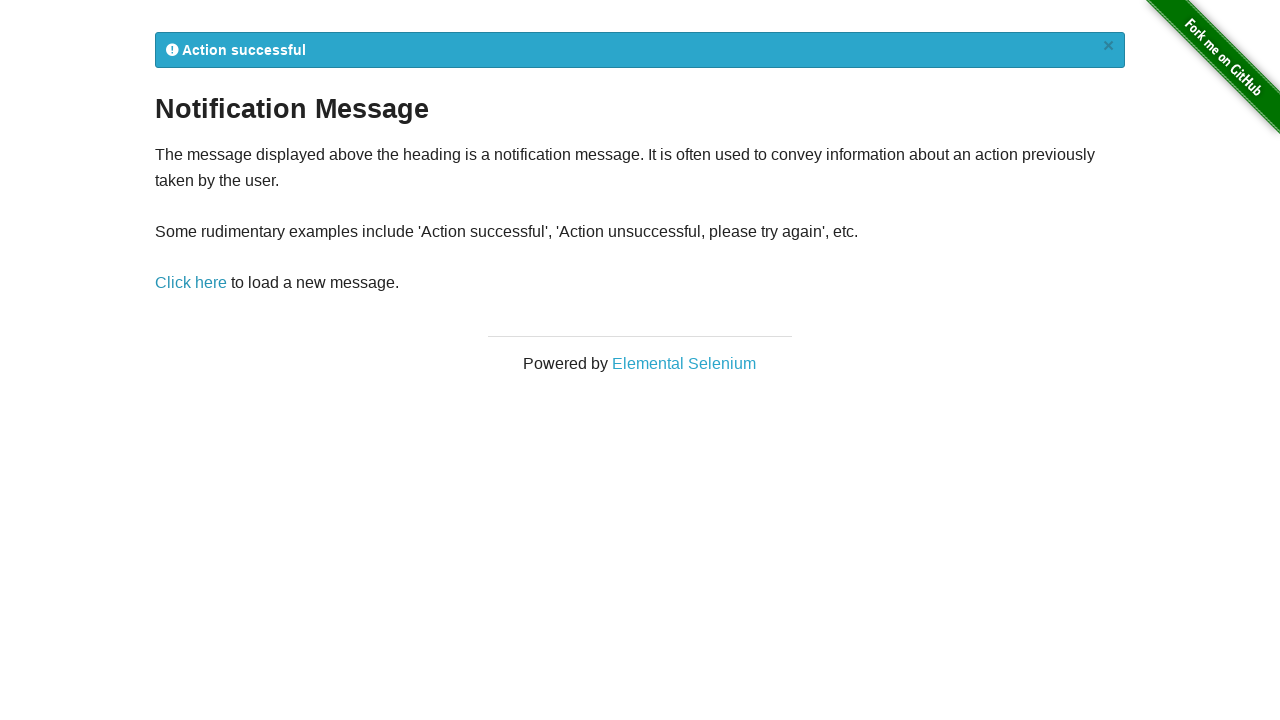

Extracted notification text: 'Action successful'
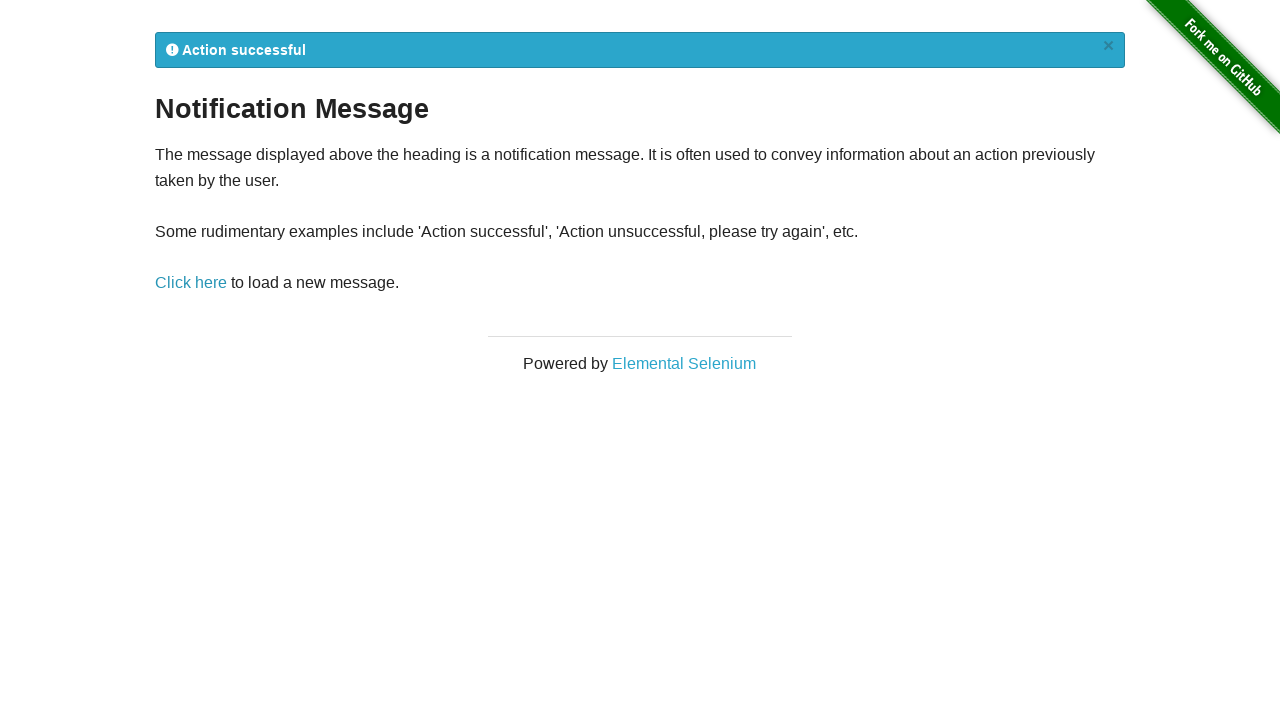

Clicked notification trigger link (iteration 3) at (191, 283) on xpath=//*[@id="content"]/div/p/a
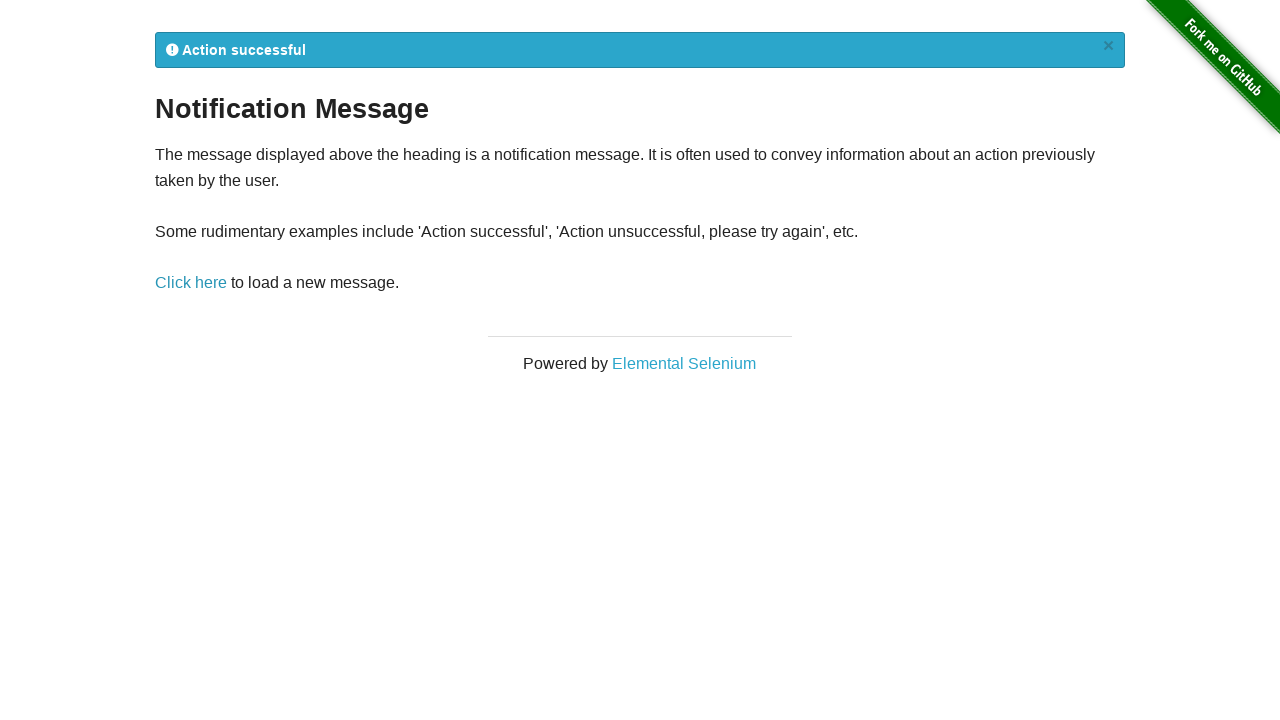

Notification element appeared and is visible
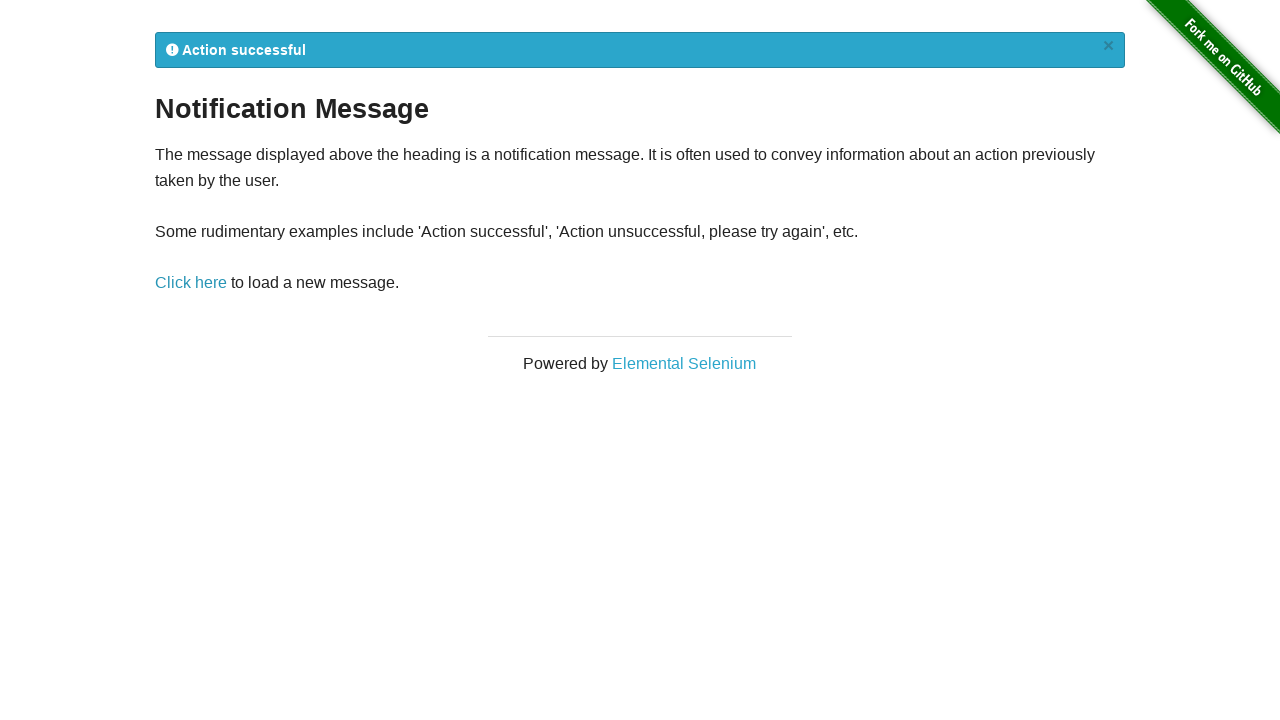

Extracted notification text: 'Action successful'
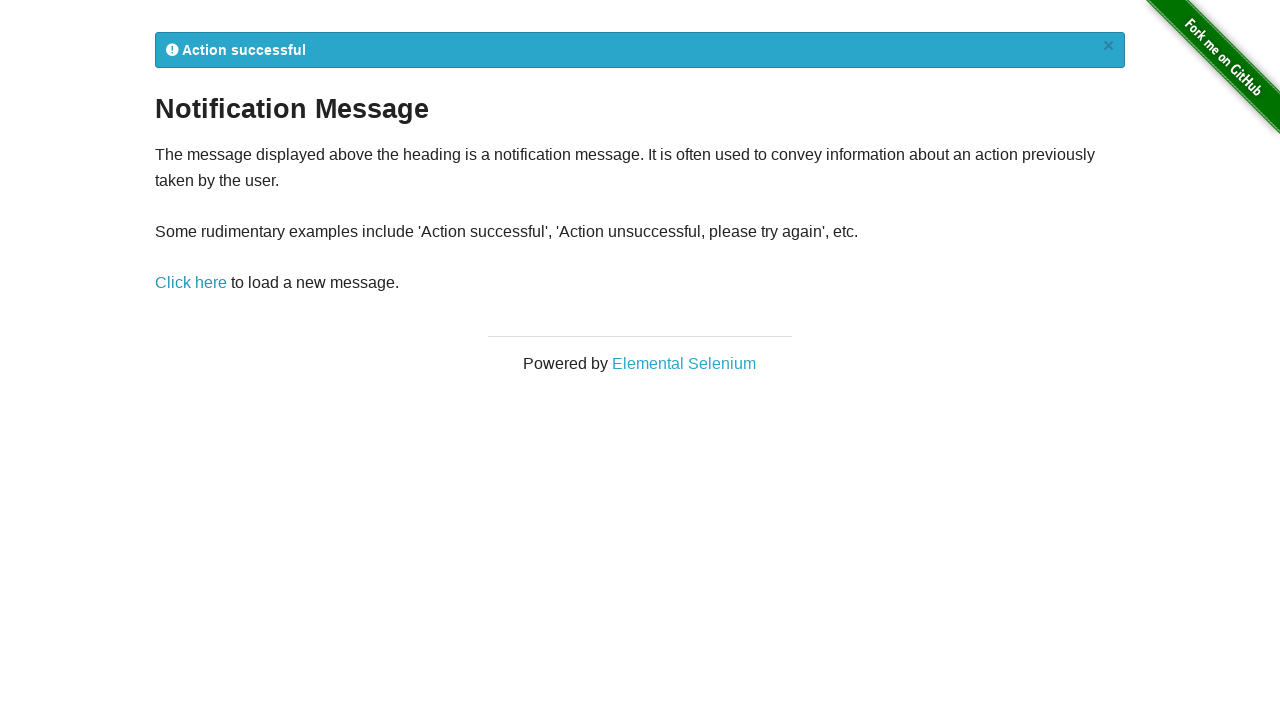

Clicked notification trigger link (iteration 4) at (191, 283) on xpath=//*[@id="content"]/div/p/a
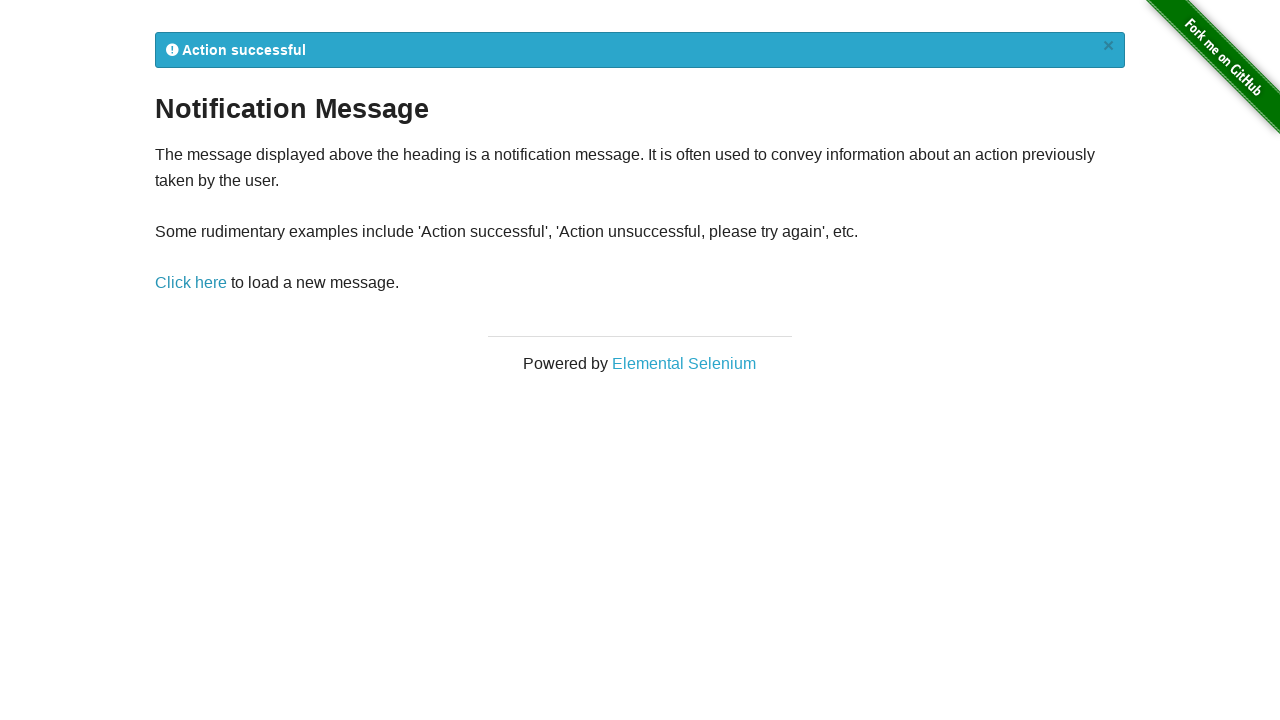

Notification element appeared and is visible
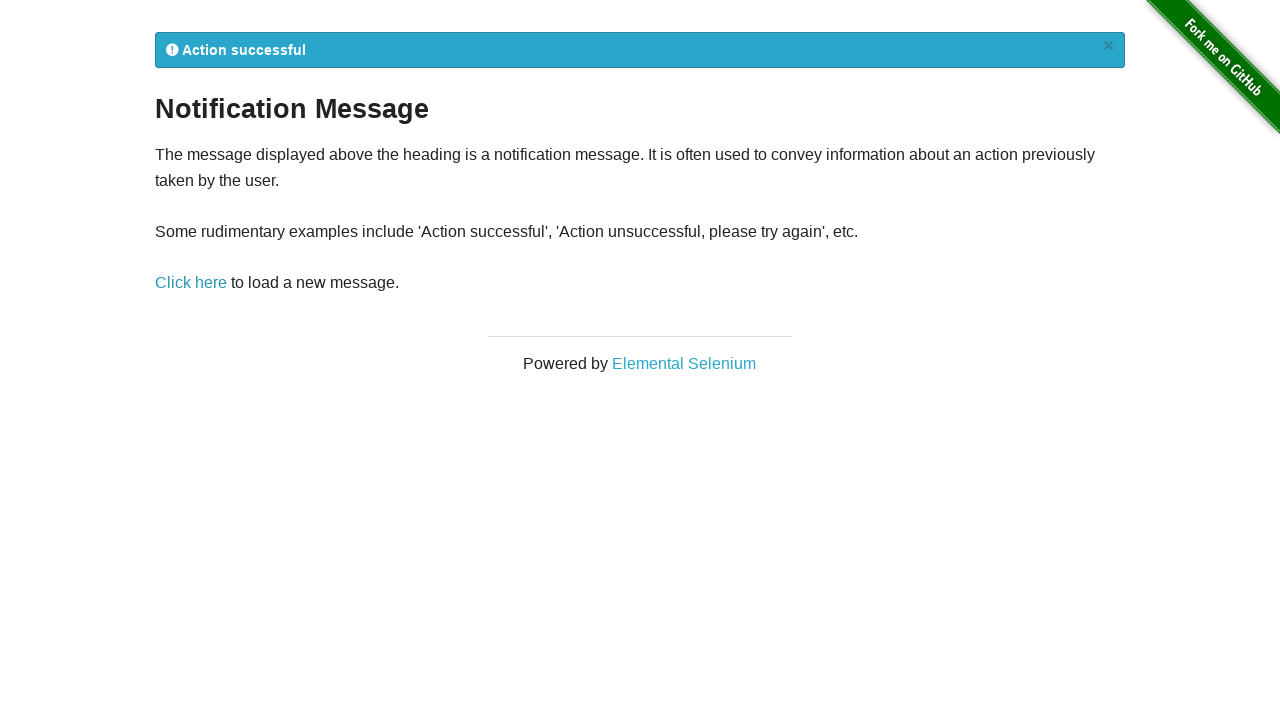

Extracted notification text: 'Action successful'
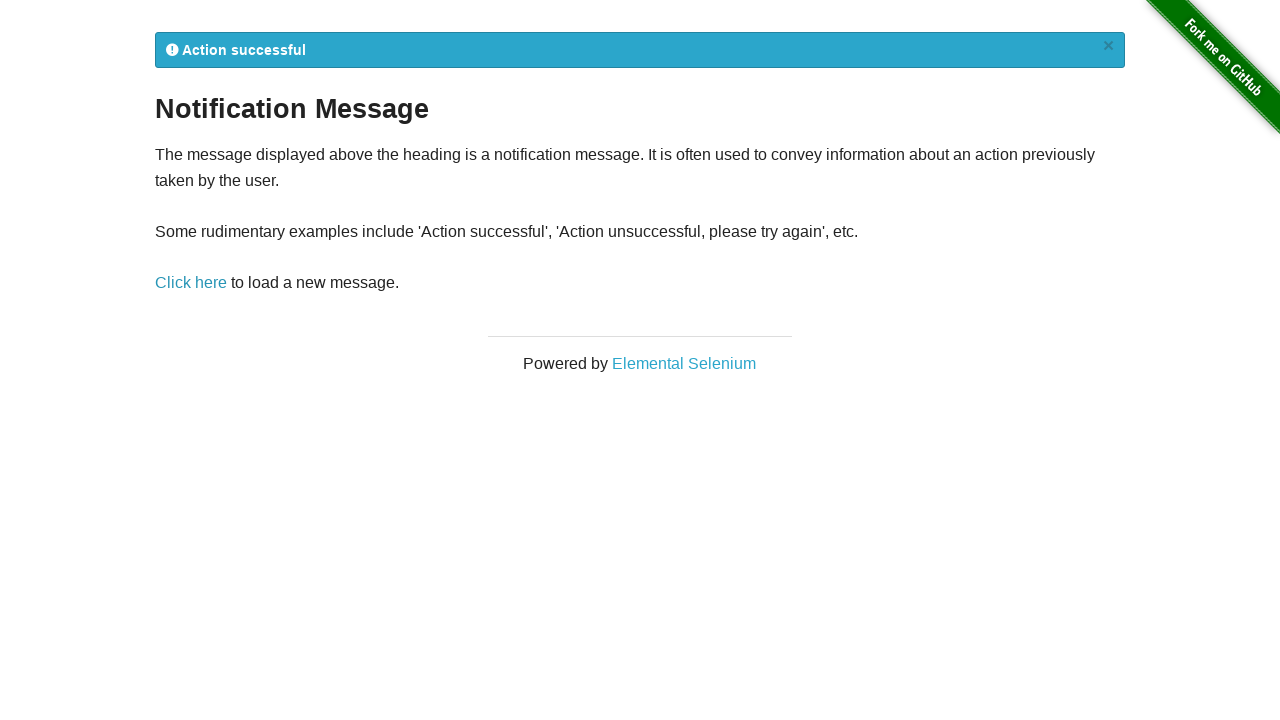

Clicked notification trigger link (iteration 5) at (191, 283) on xpath=//*[@id="content"]/div/p/a
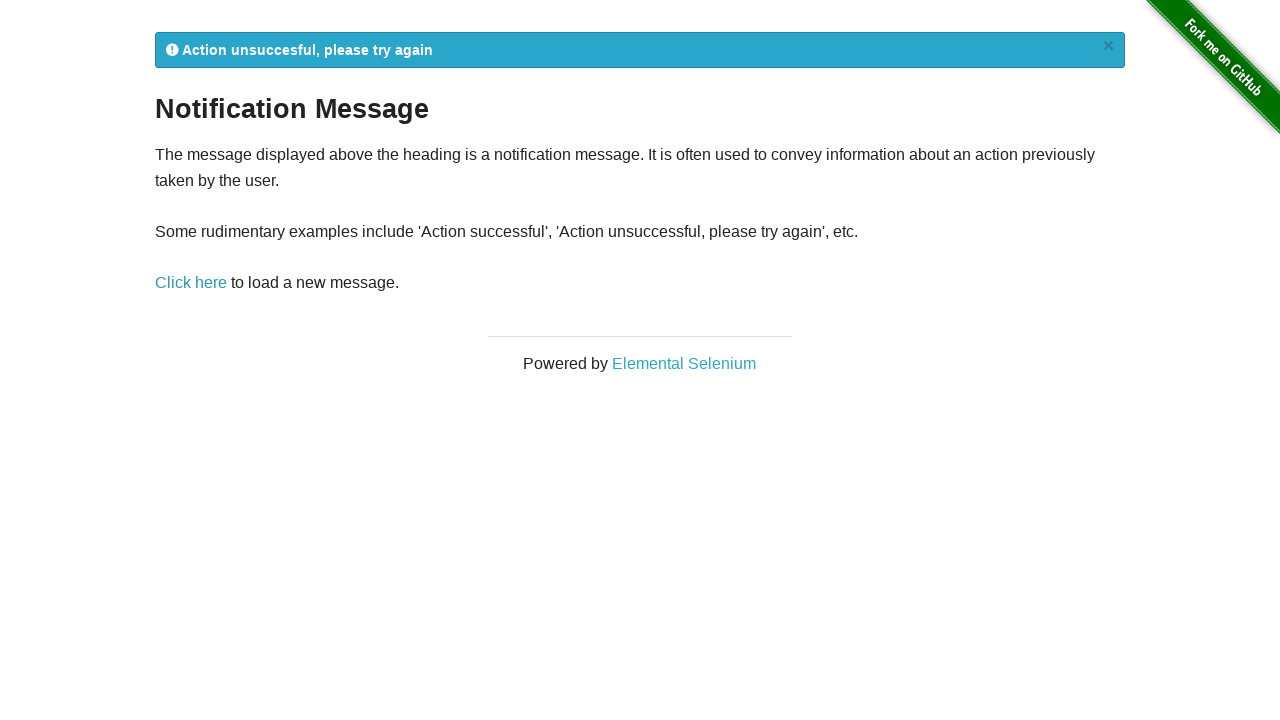

Notification element appeared and is visible
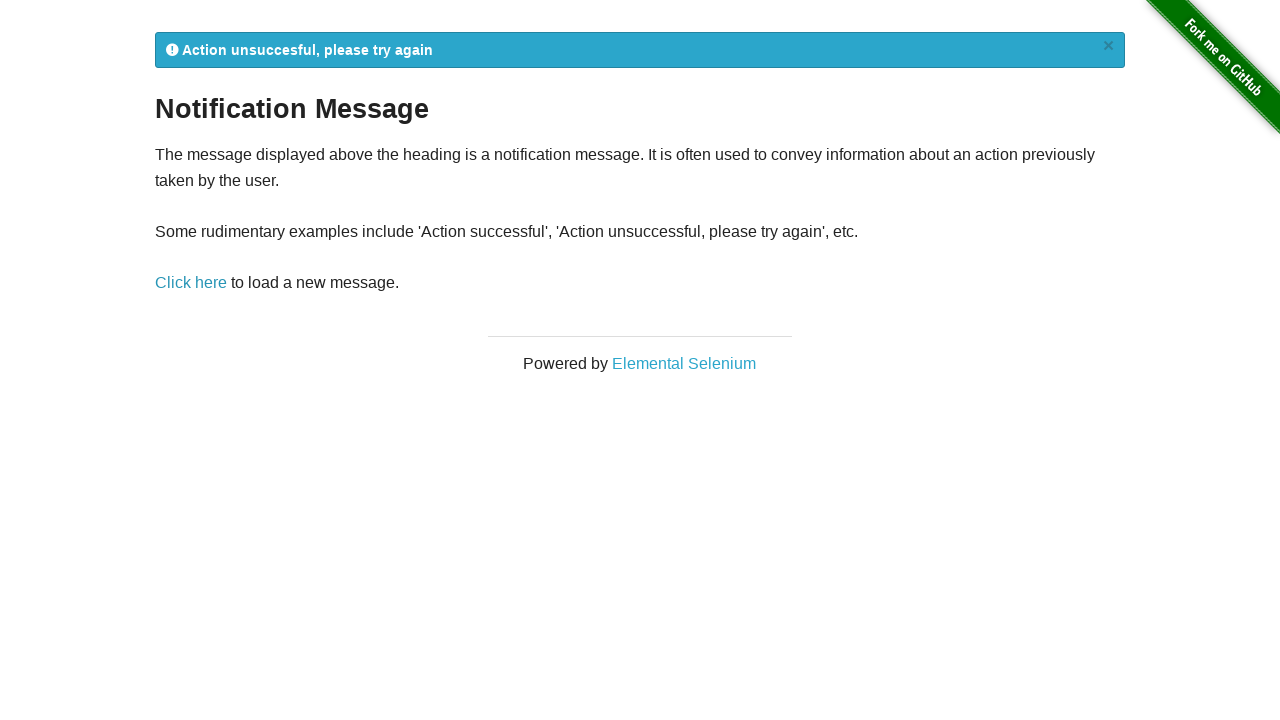

Extracted notification text: 'Action unsuccesful, please try again'
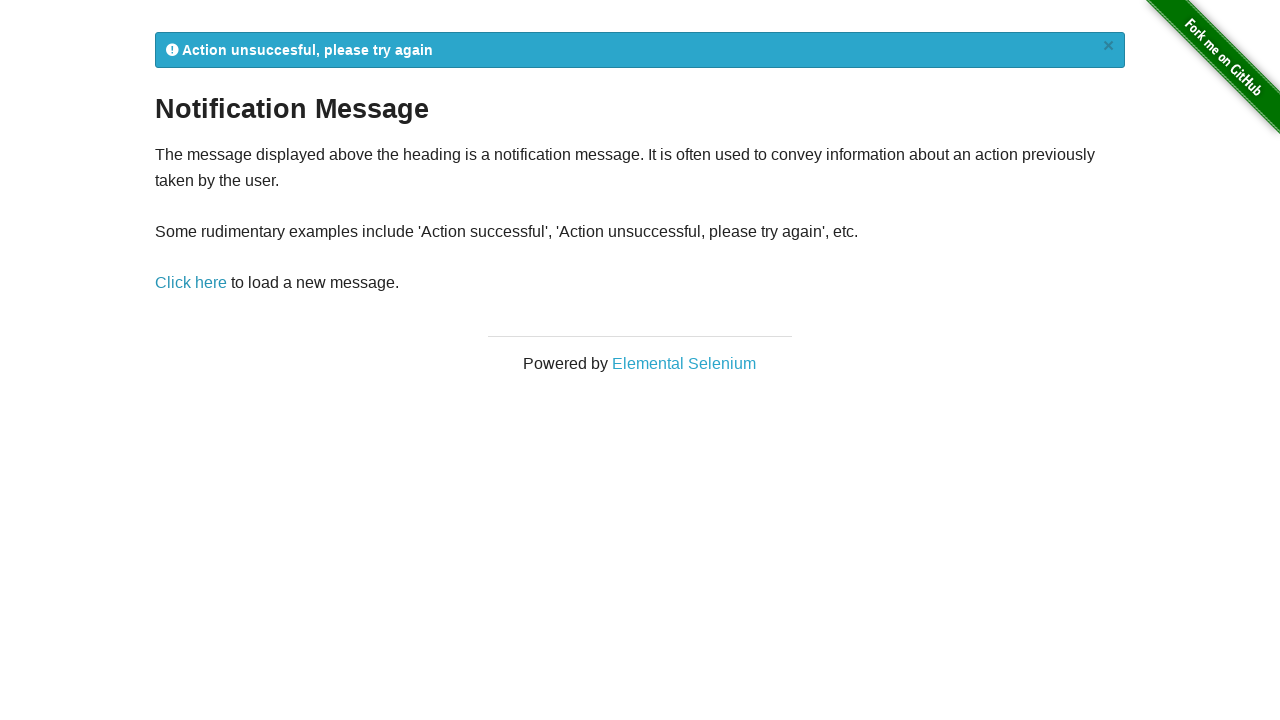

Clicked notification trigger link (iteration 6) at (191, 283) on xpath=//*[@id="content"]/div/p/a
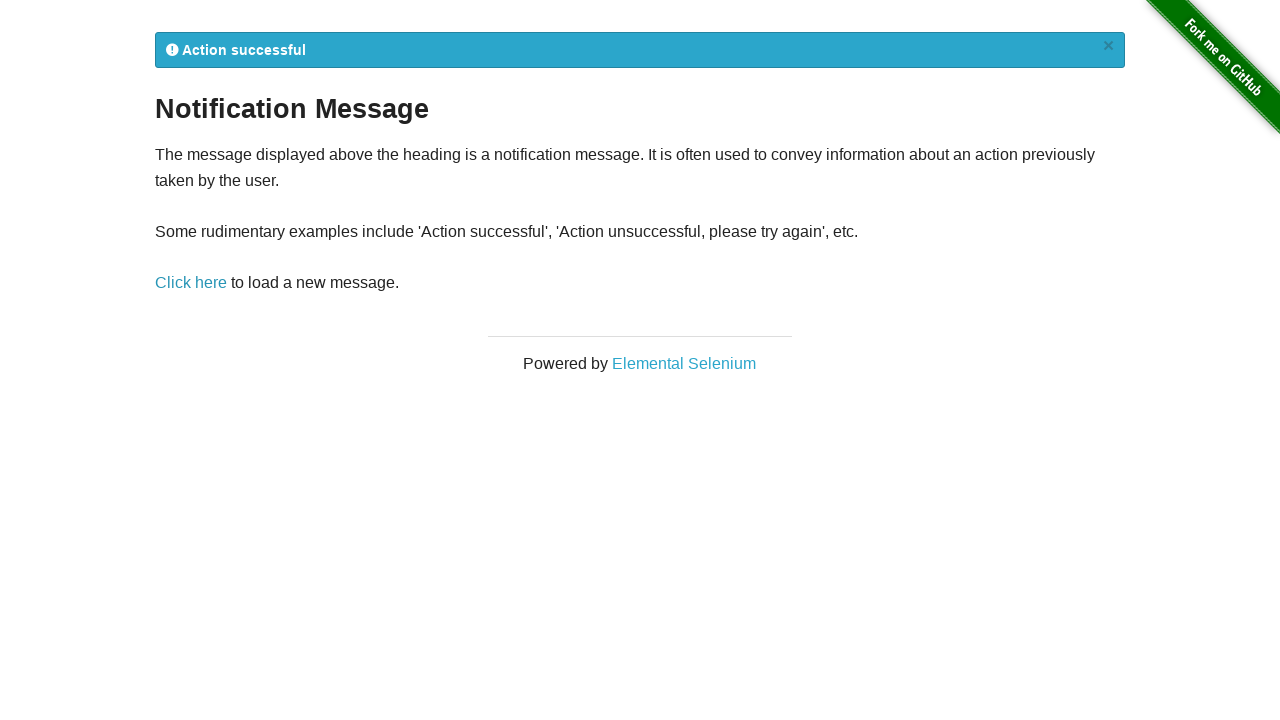

Notification element appeared and is visible
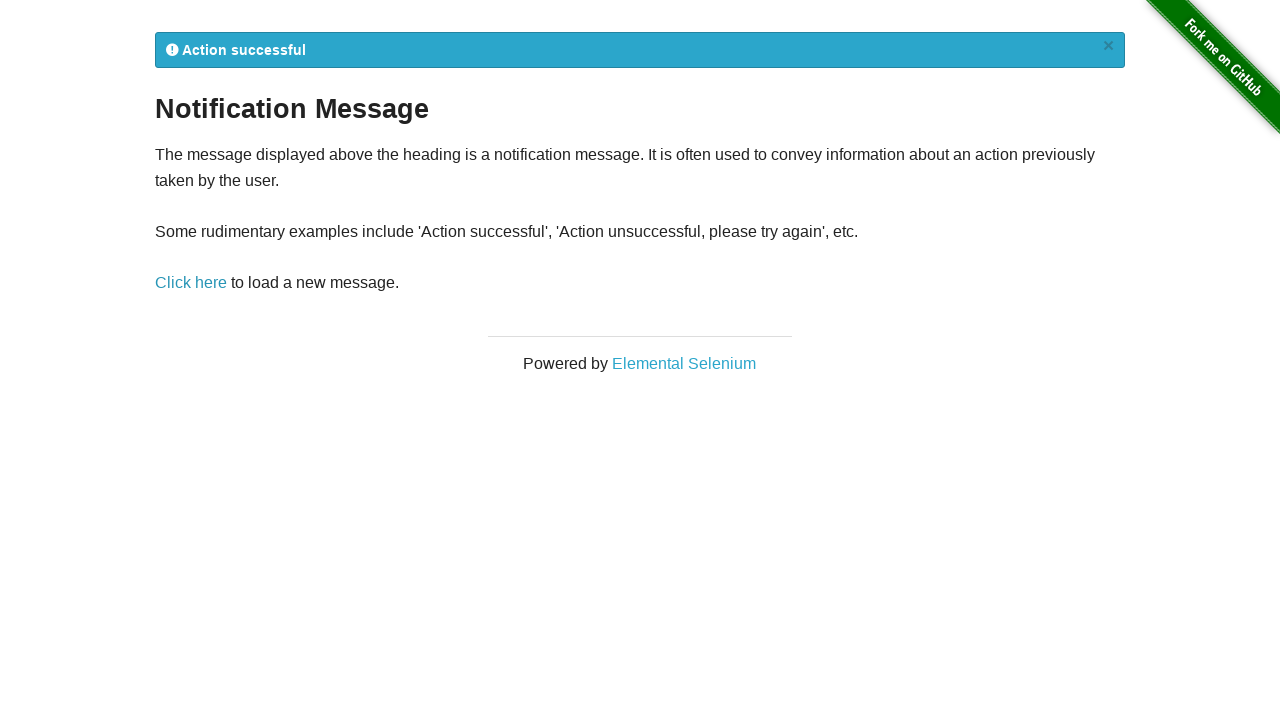

Extracted notification text: 'Action successful'
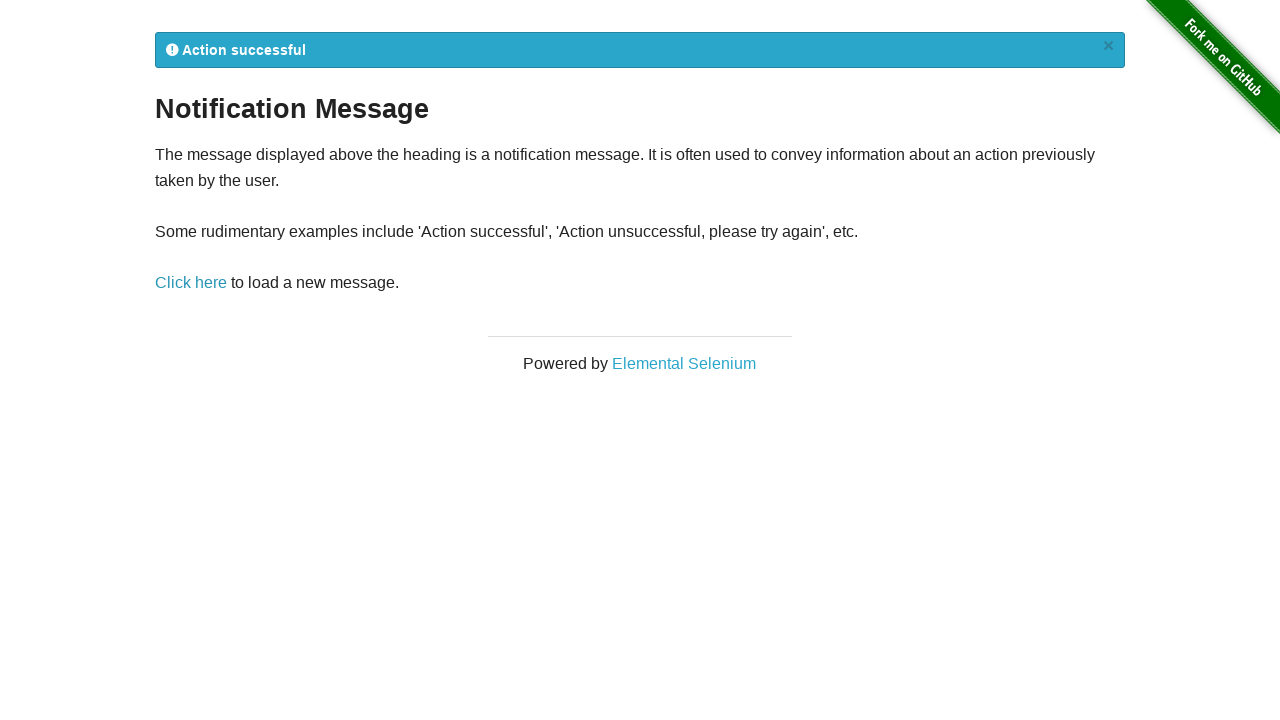

Clicked notification trigger link (iteration 7) at (191, 283) on xpath=//*[@id="content"]/div/p/a
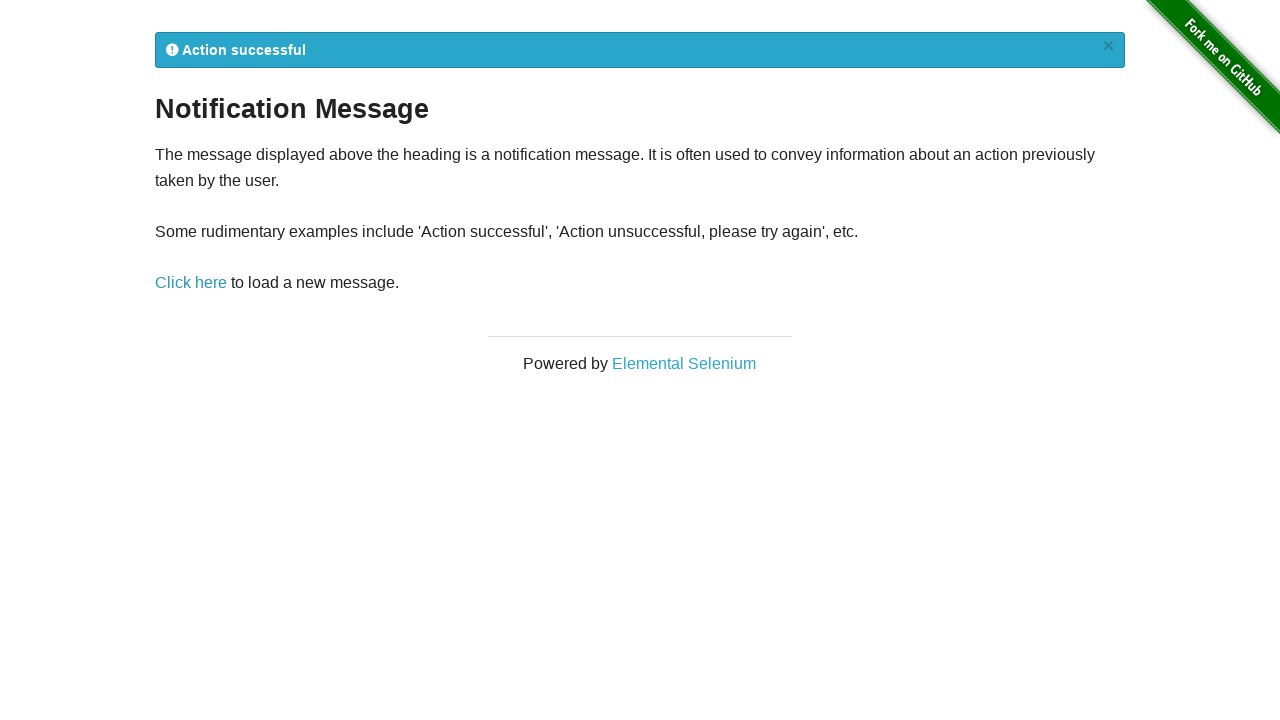

Notification element appeared and is visible
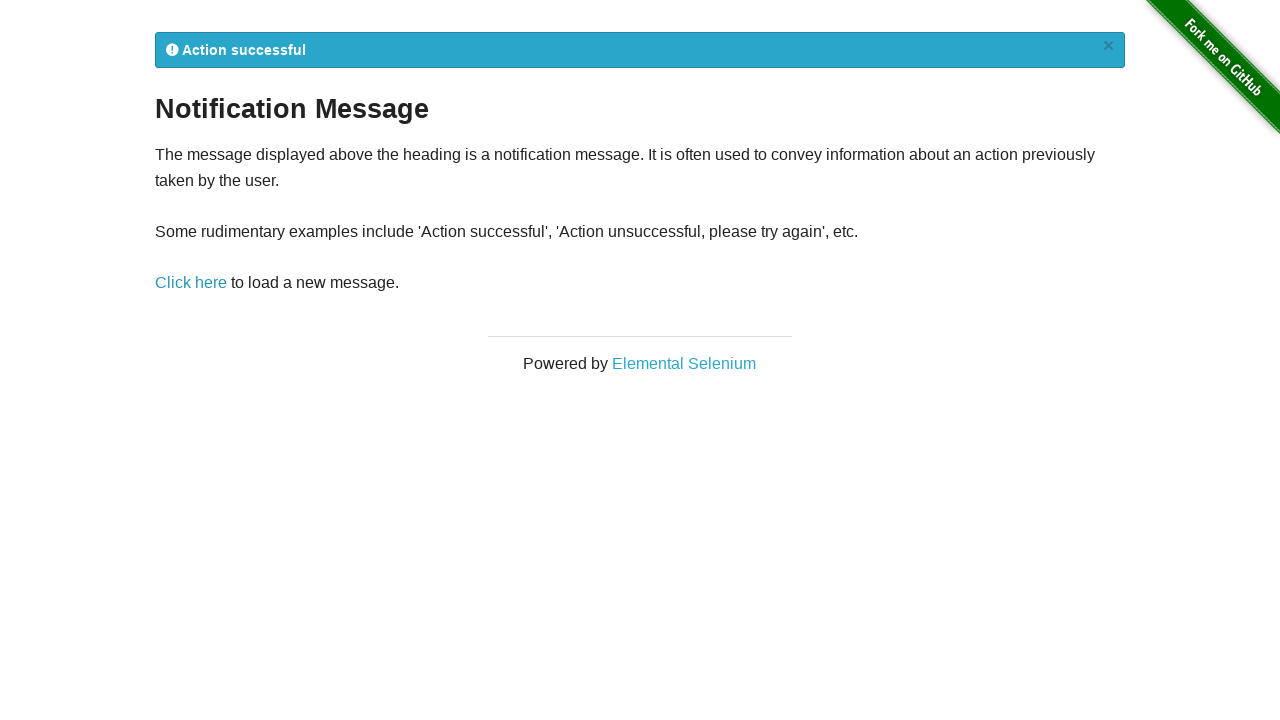

Extracted notification text: 'Action successful'
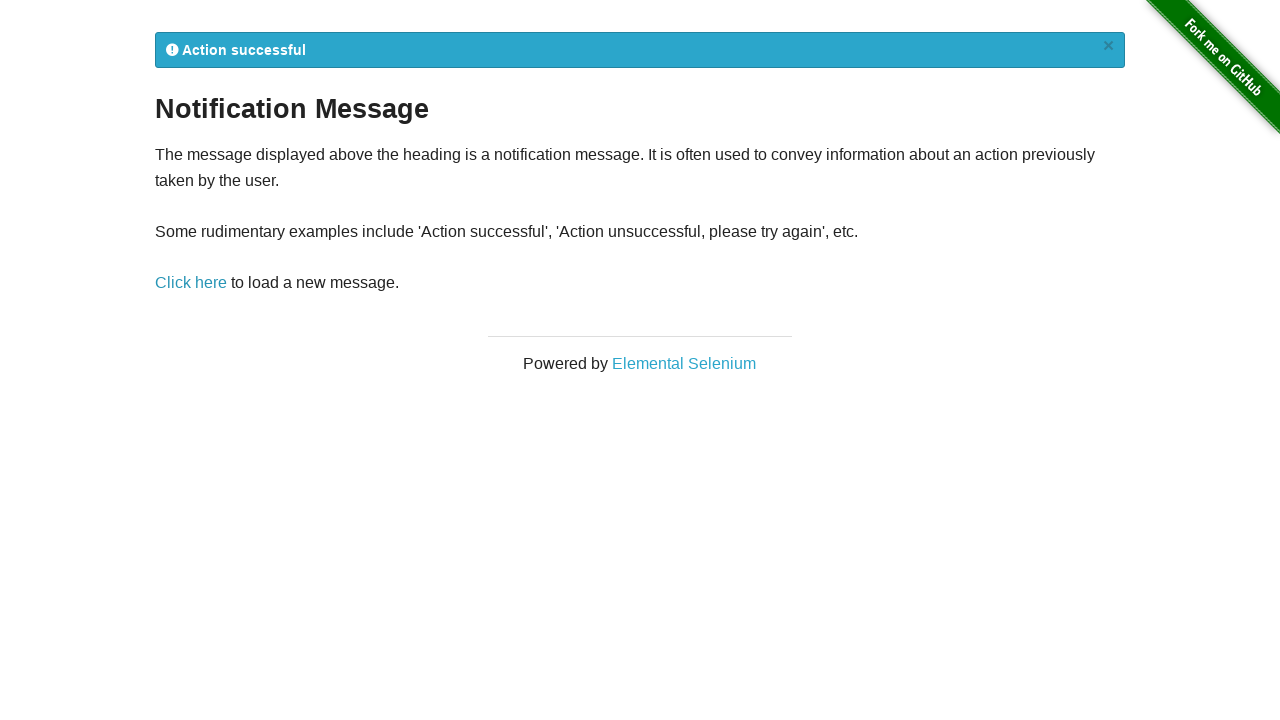

Clicked notification trigger link (iteration 8) at (191, 283) on xpath=//*[@id="content"]/div/p/a
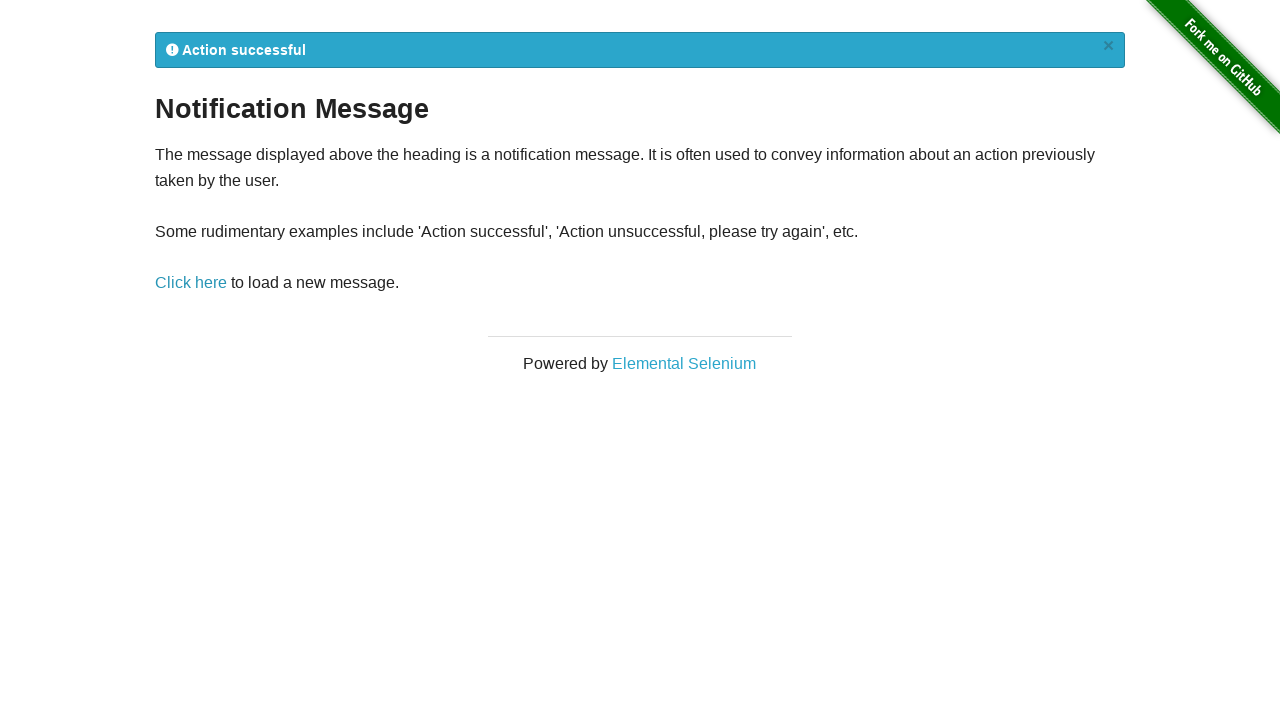

Notification element appeared and is visible
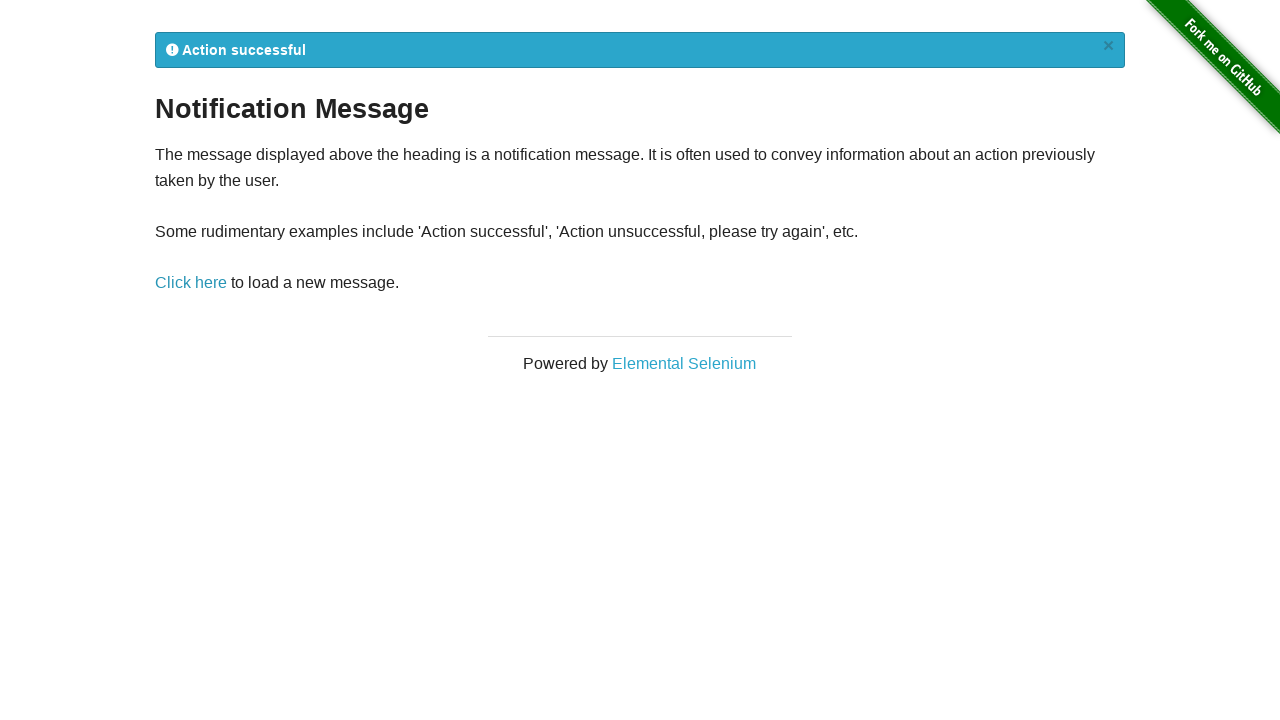

Extracted notification text: 'Action successful'
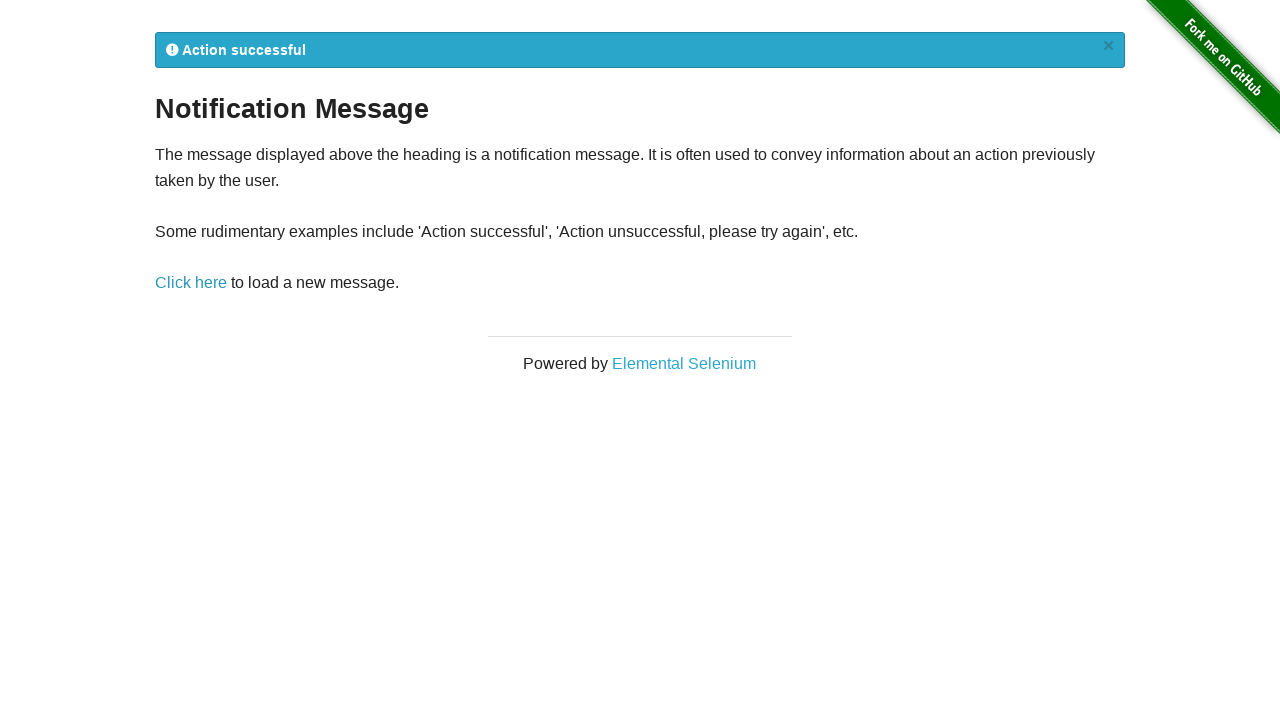

Clicked notification trigger link (iteration 9) at (191, 283) on xpath=//*[@id="content"]/div/p/a
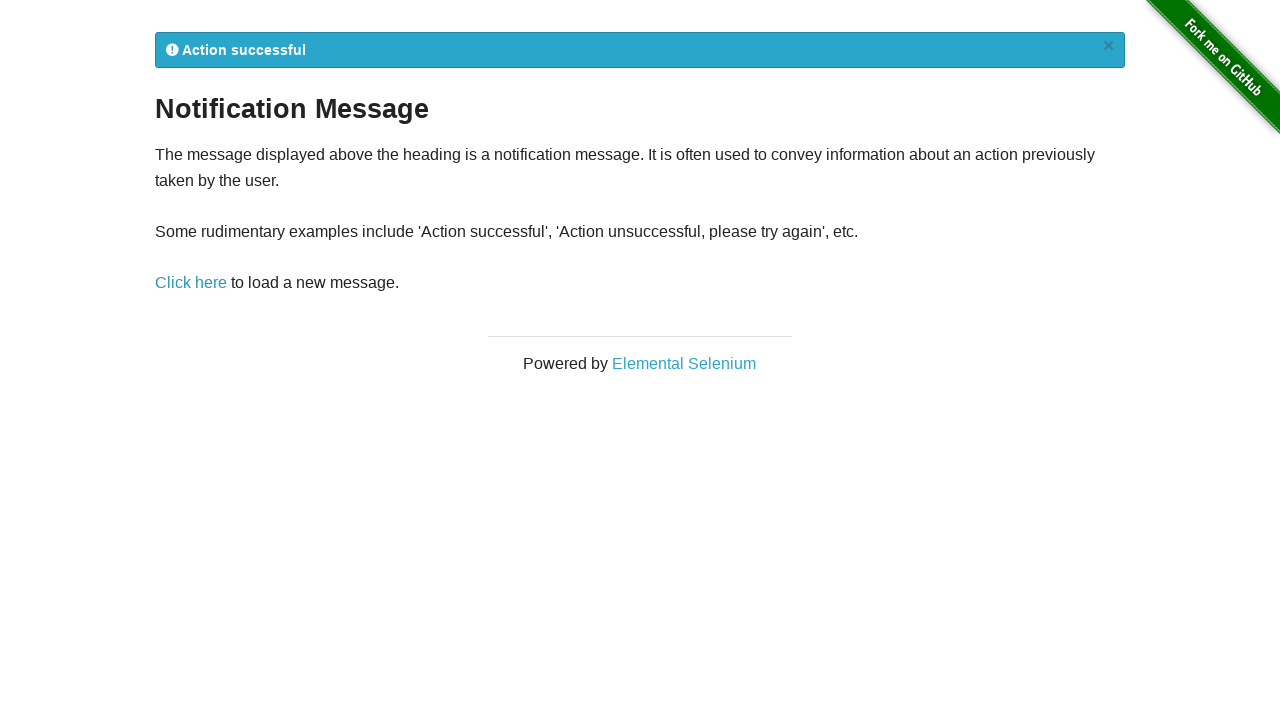

Notification element appeared and is visible
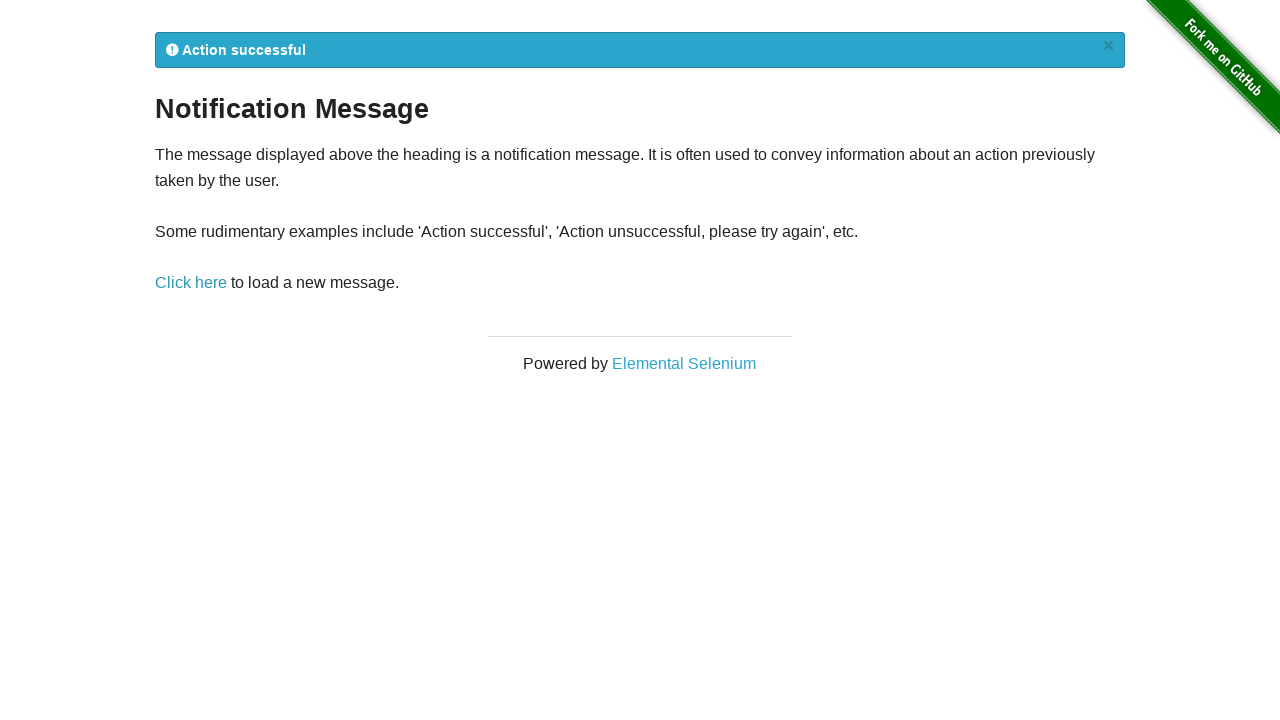

Extracted notification text: 'Action successful'
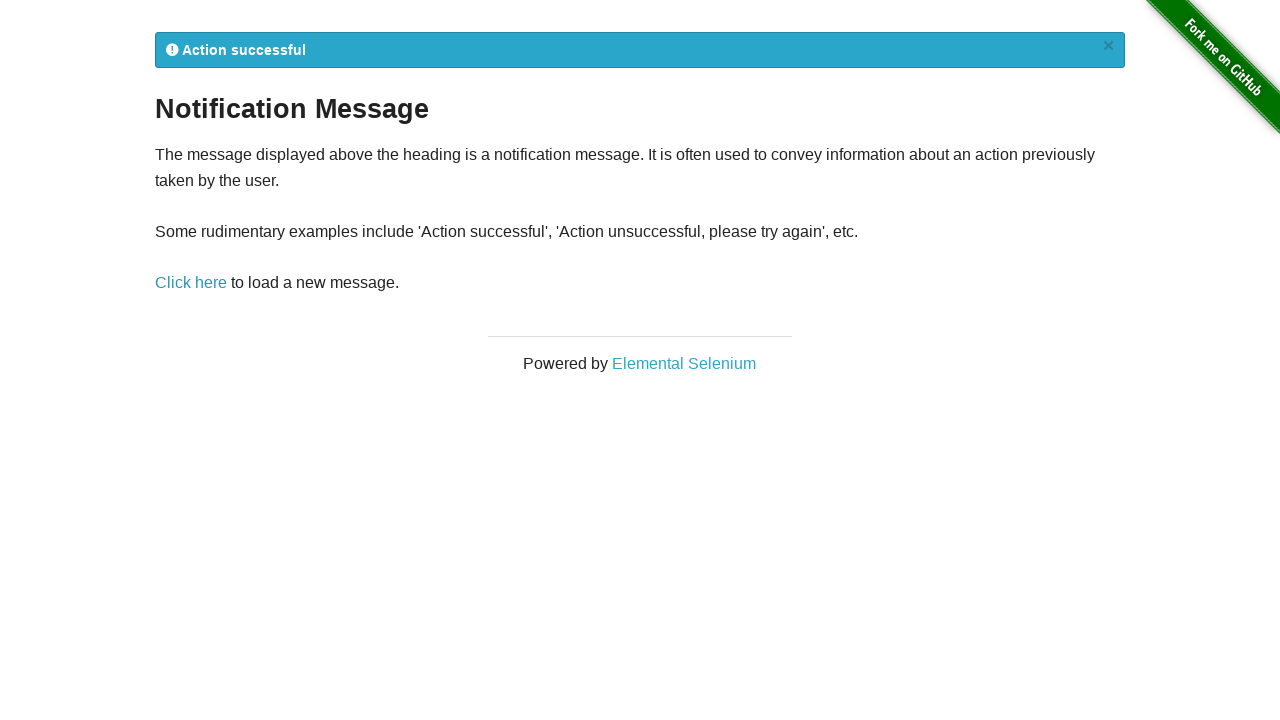

Clicked notification trigger link (iteration 10) at (191, 283) on xpath=//*[@id="content"]/div/p/a
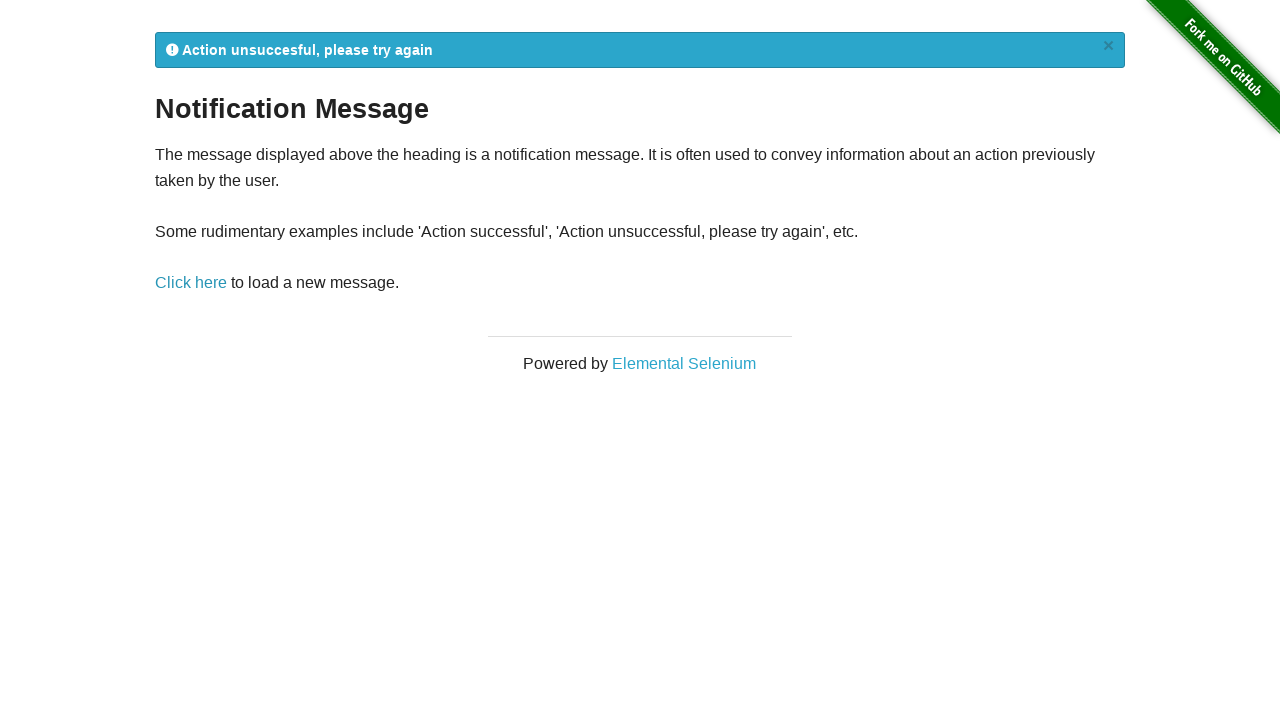

Notification element appeared and is visible
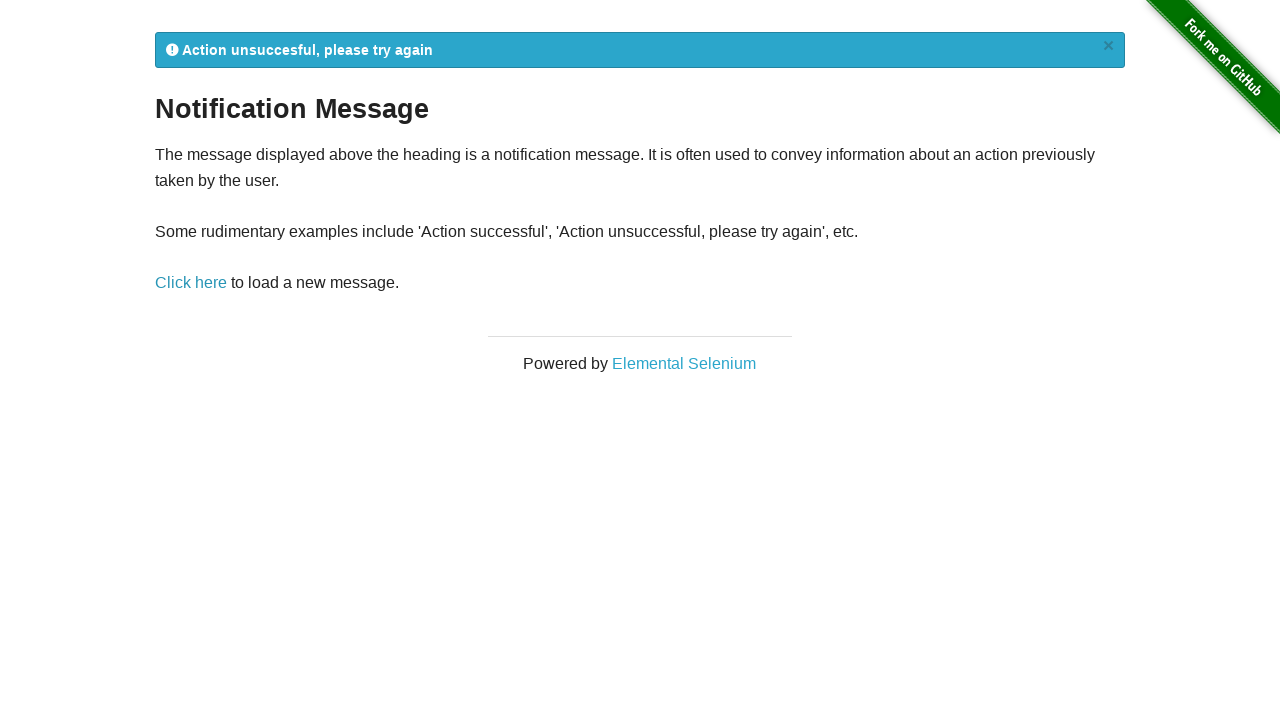

Extracted notification text: 'Action unsuccesful, please try again'
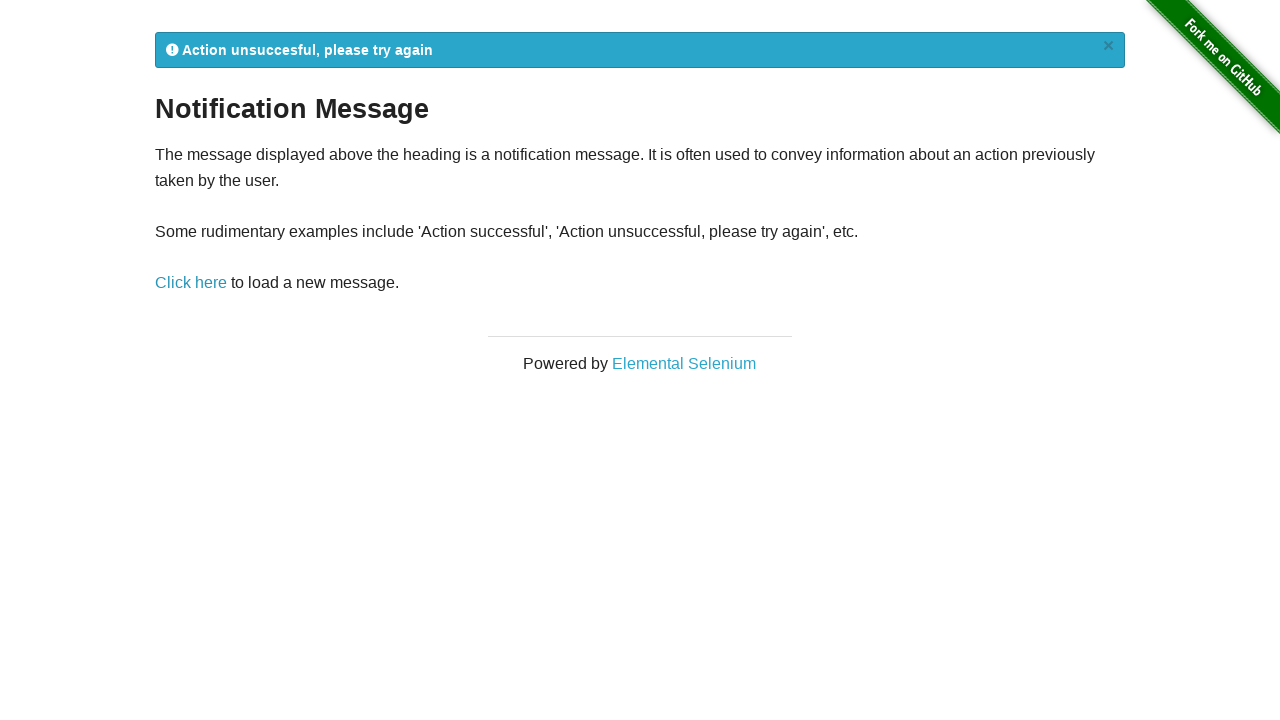

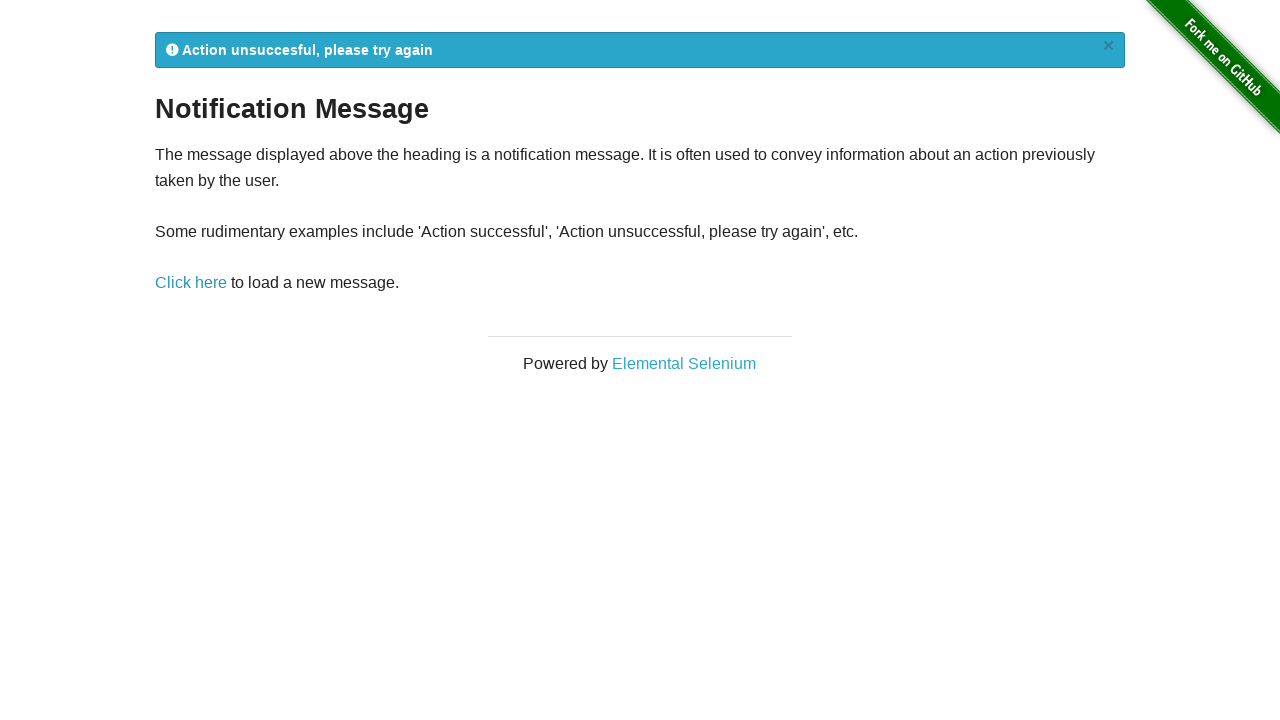